Tests context click (right-click) functionality on a mouse hover element, then clicks on a "Top" link on a practice automation website.

Starting URL: https://rahulshettyacademy.com/AutomationPractice/

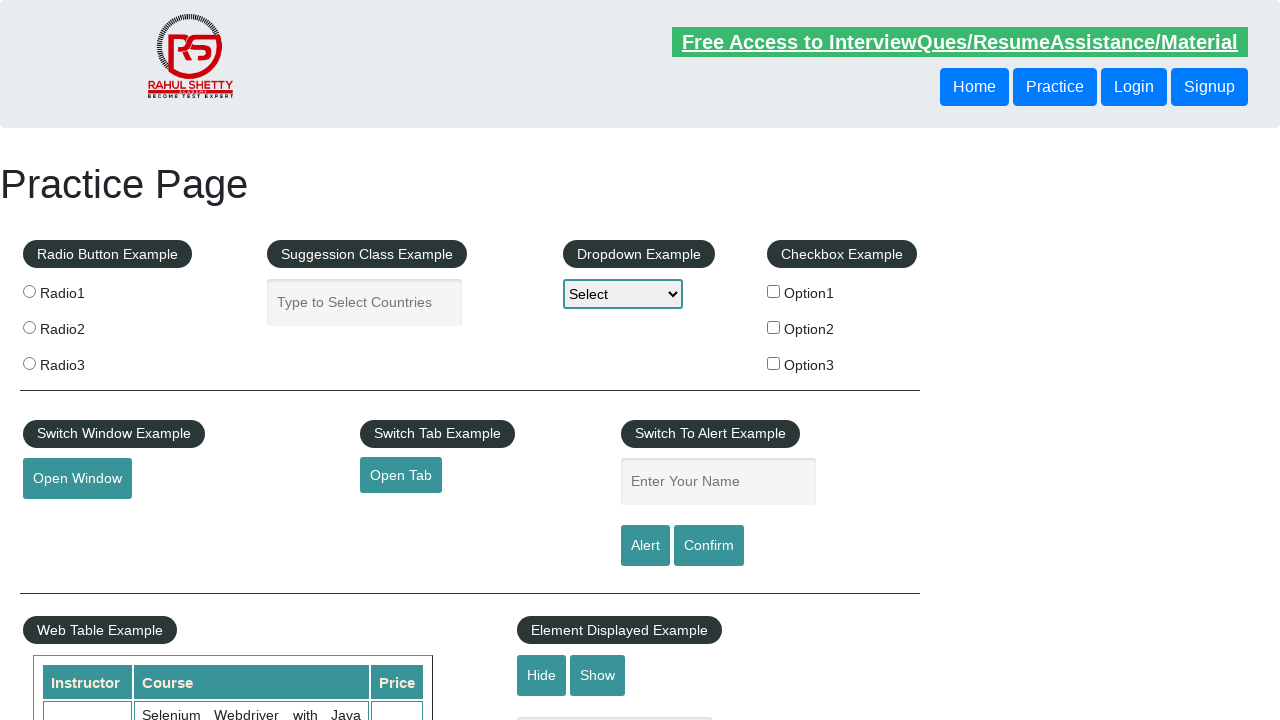

Located the mouse hover element
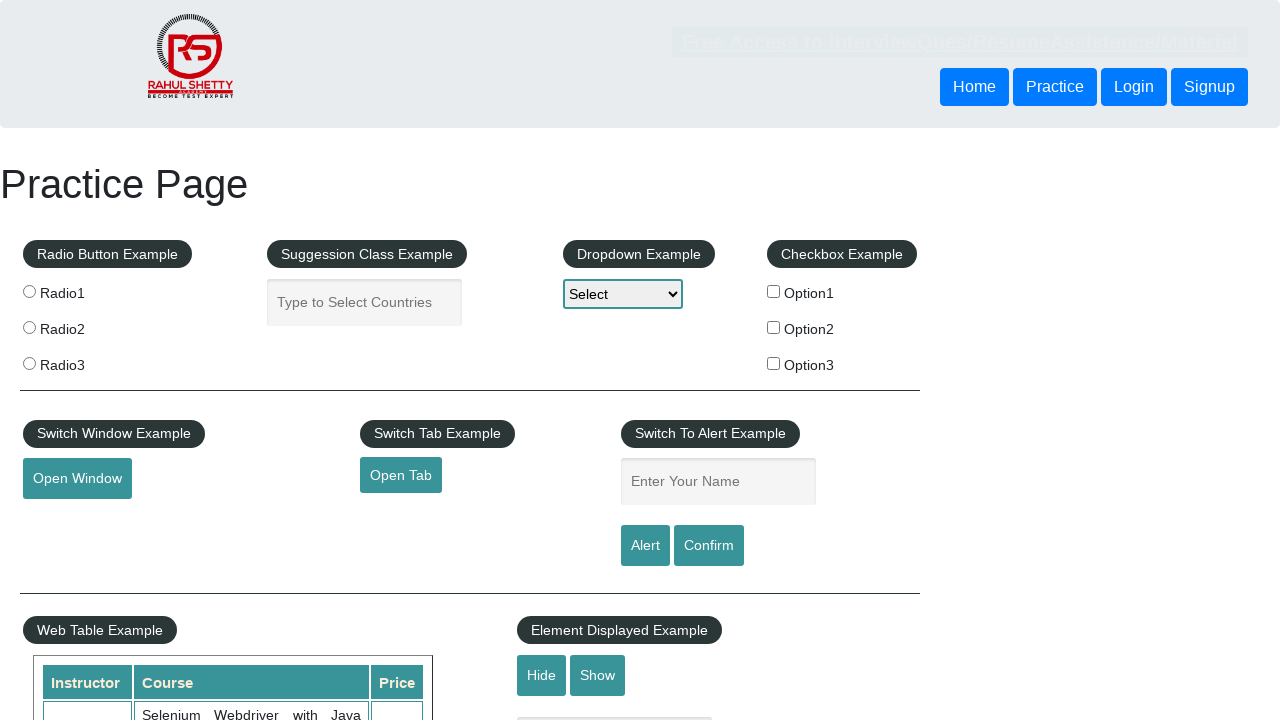

Performed context click (right-click) on the mouse hover element at (83, 361) on #mousehover
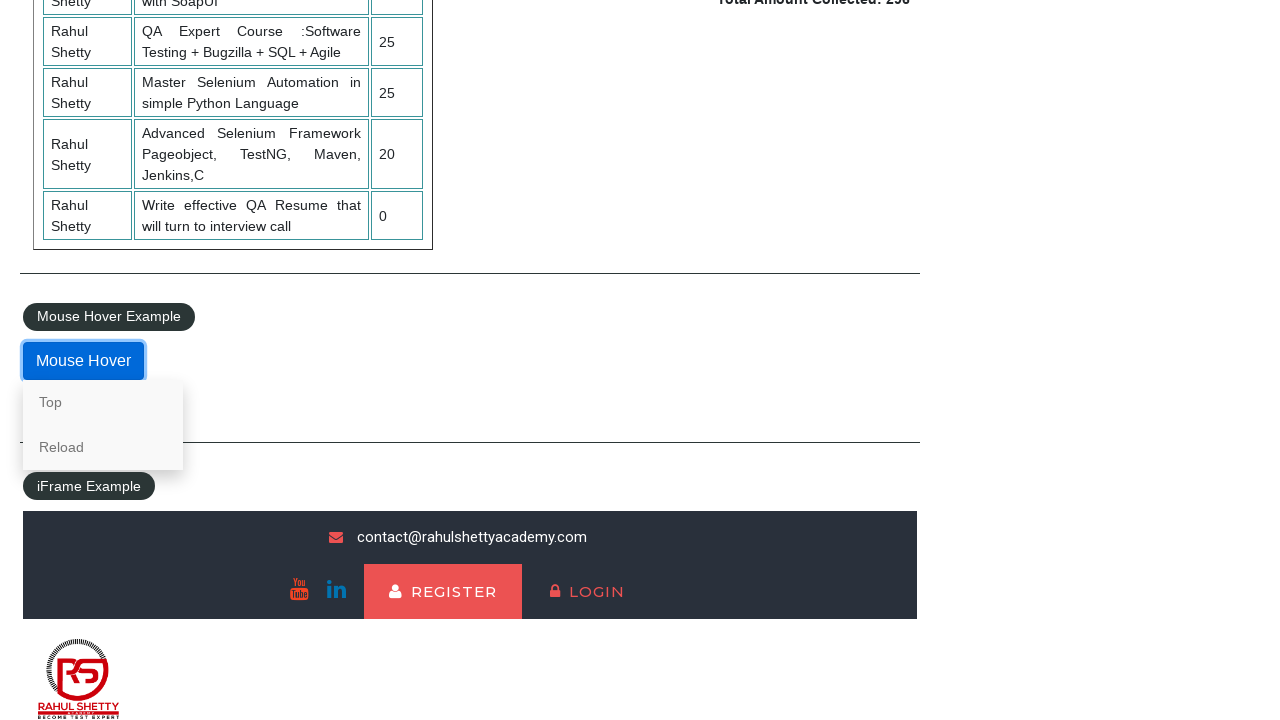

Clicked on the 'Top' link at (103, 402) on a:text('Top')
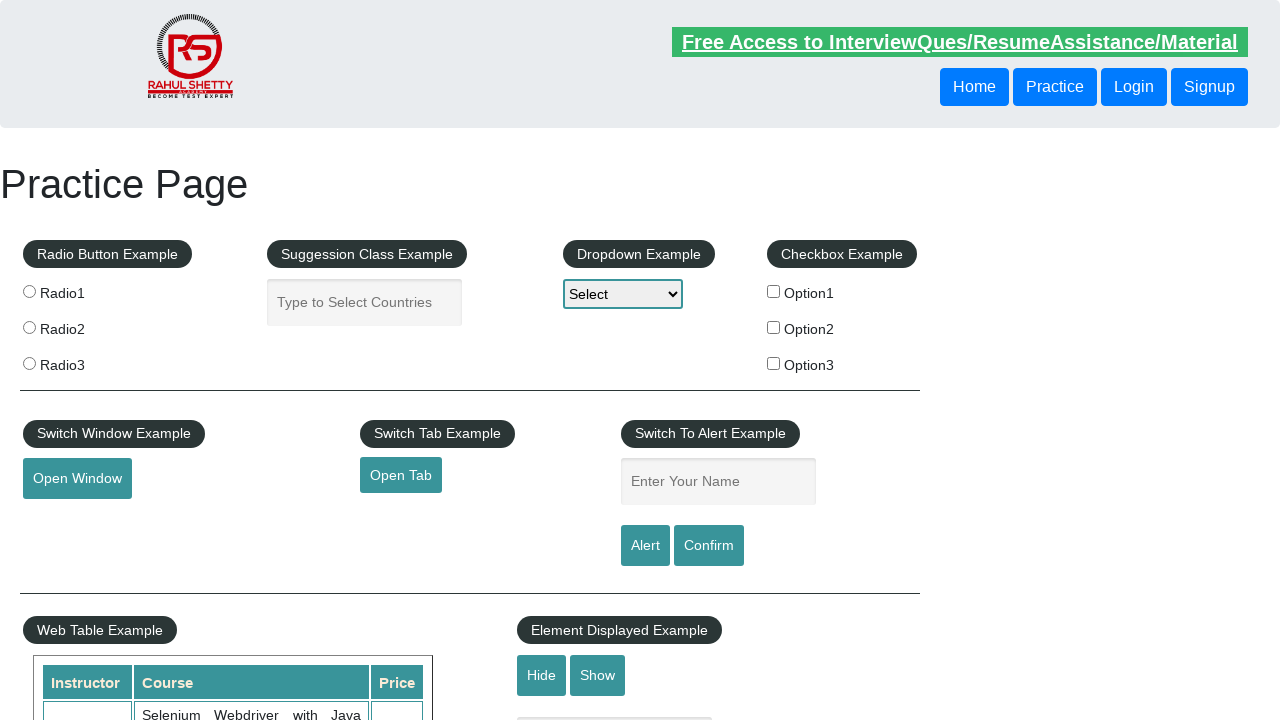

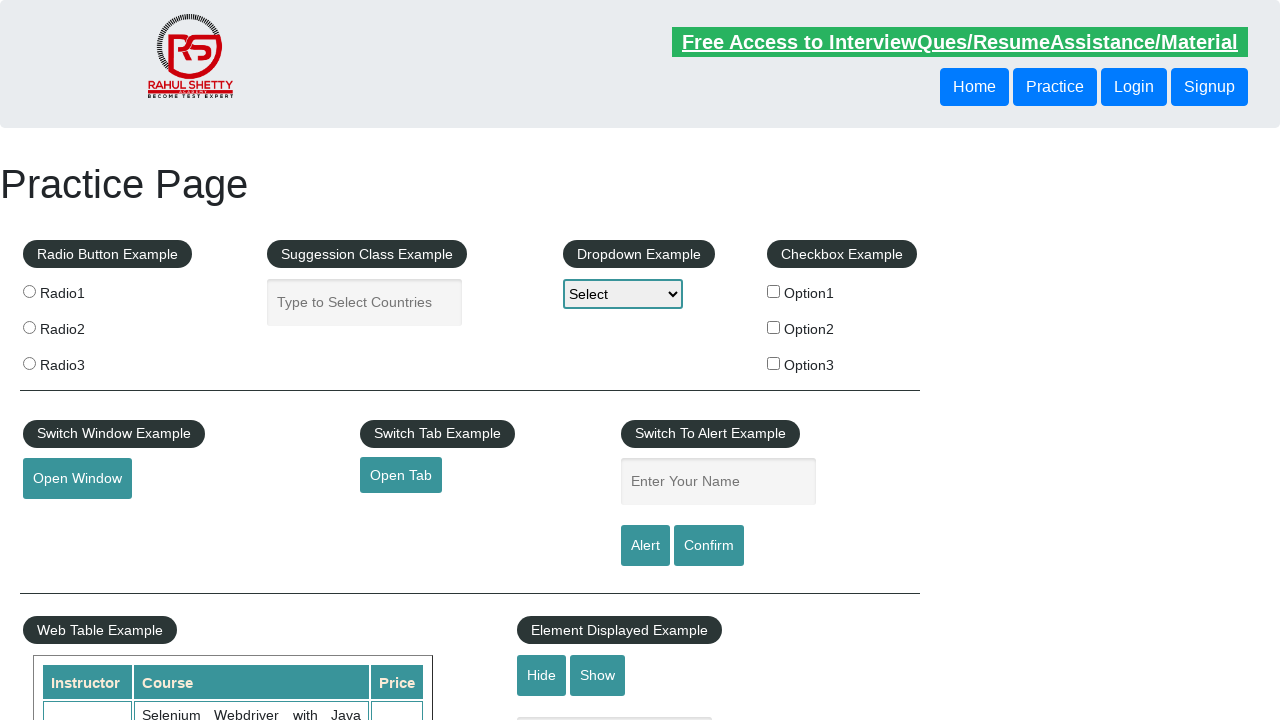